Tests that the radio buttons have the expected option labels

Starting URL: https://demoqa.com/elements

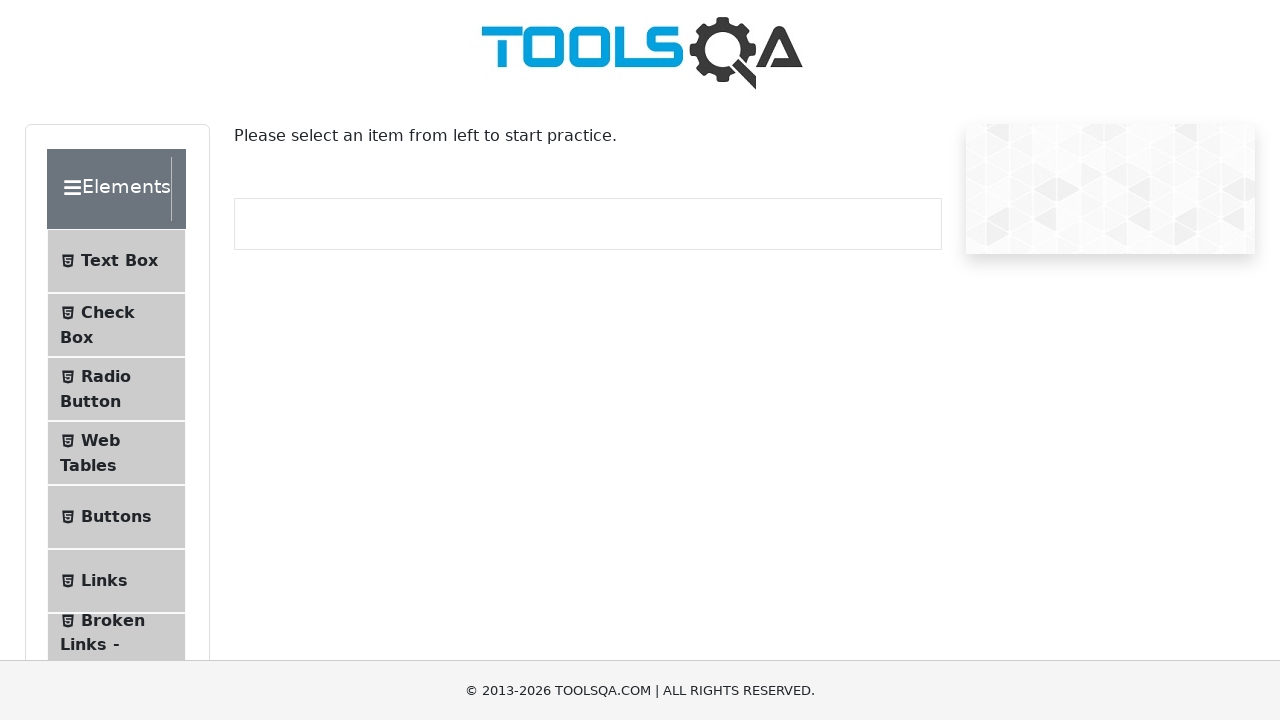

Clicked on Radio Button menu item at (116, 389) on #item-2
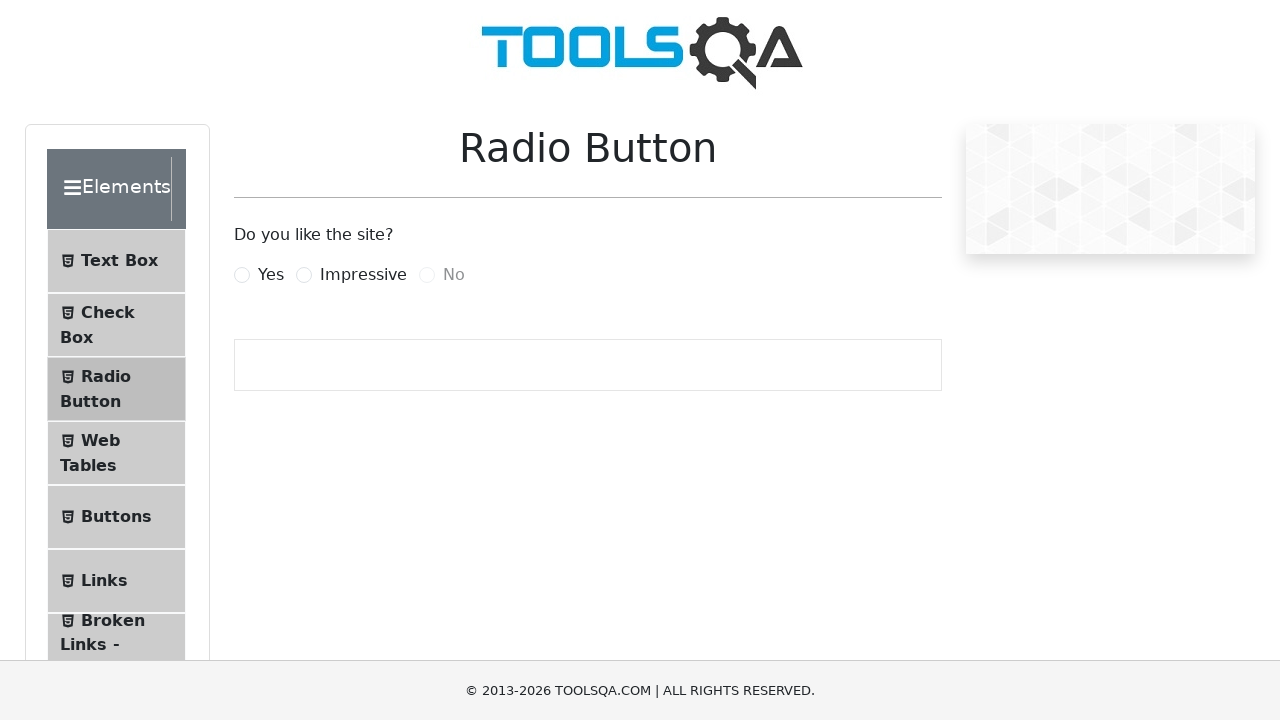

Waited for 'Yes' radio button option label to appear
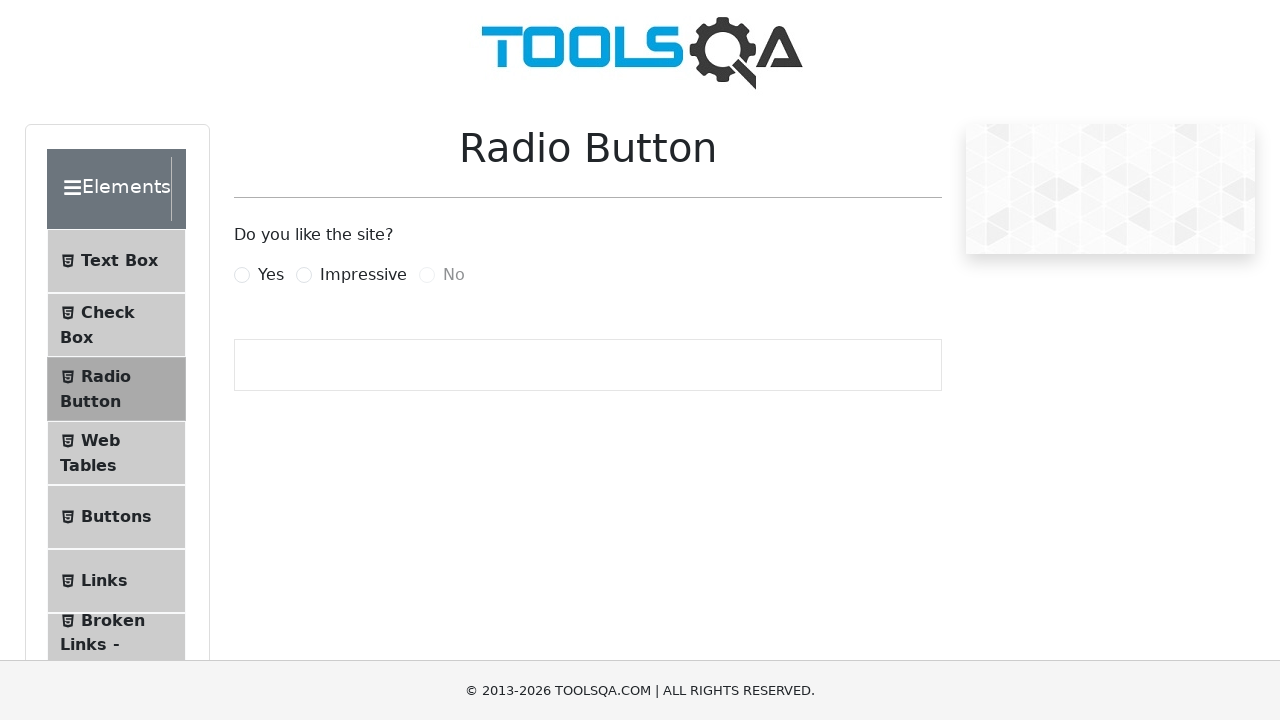

Waited for 'Impressive' radio button option label to appear
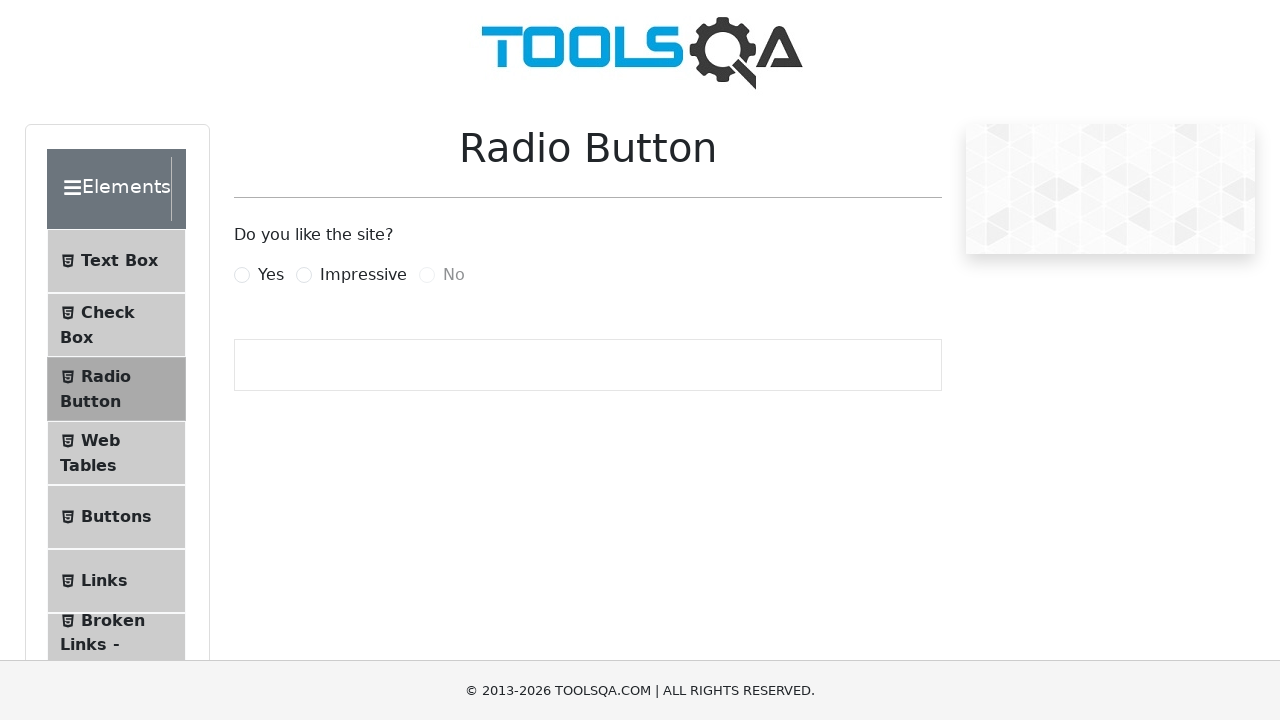

Waited for 'No' radio button option label to appear
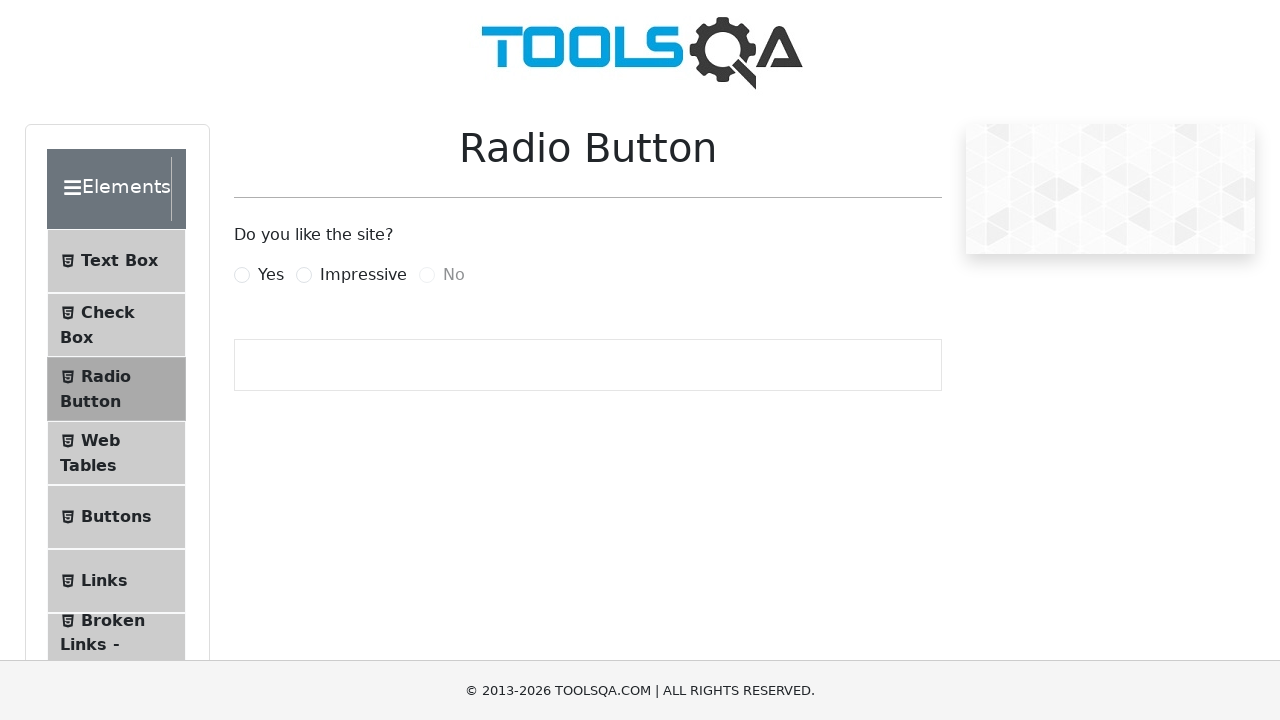

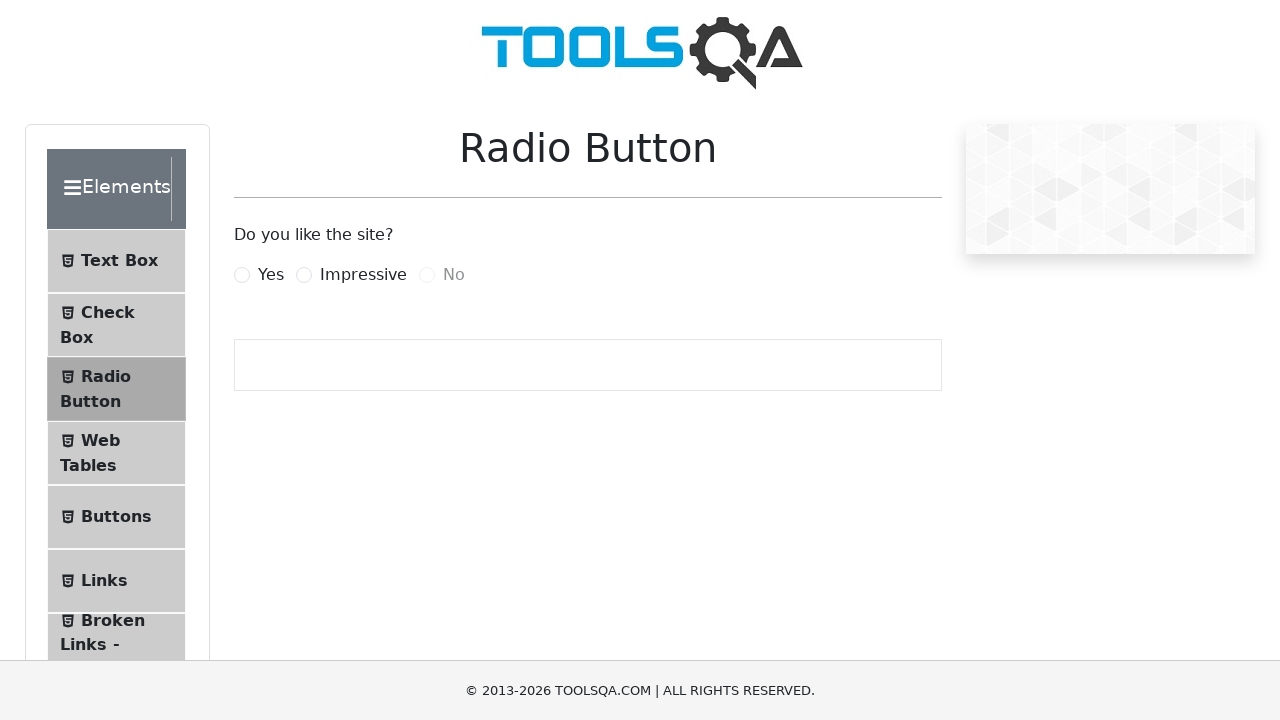